Tests keyboard key press functionality by sending the SPACE key to an input element and verifying the displayed result, then sending the LEFT arrow key and verifying that result as well.

Starting URL: http://the-internet.herokuapp.com/key_presses

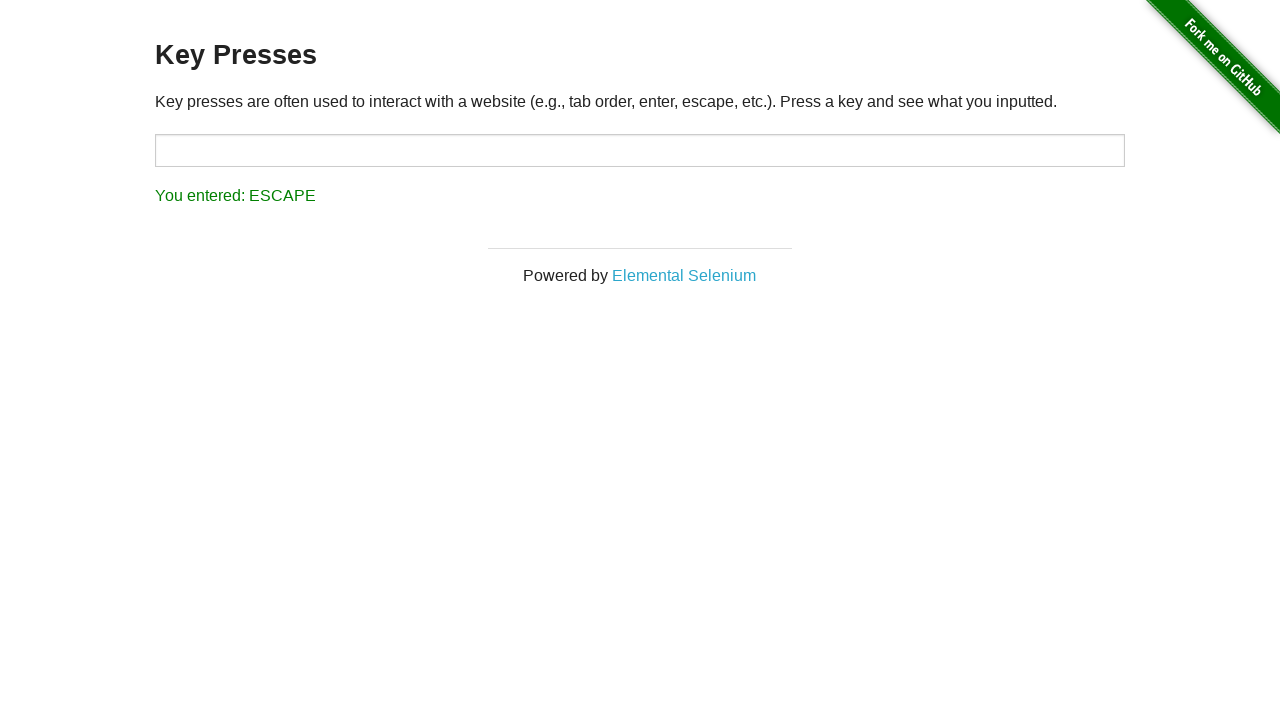

Pressed SPACE key on target element on #target
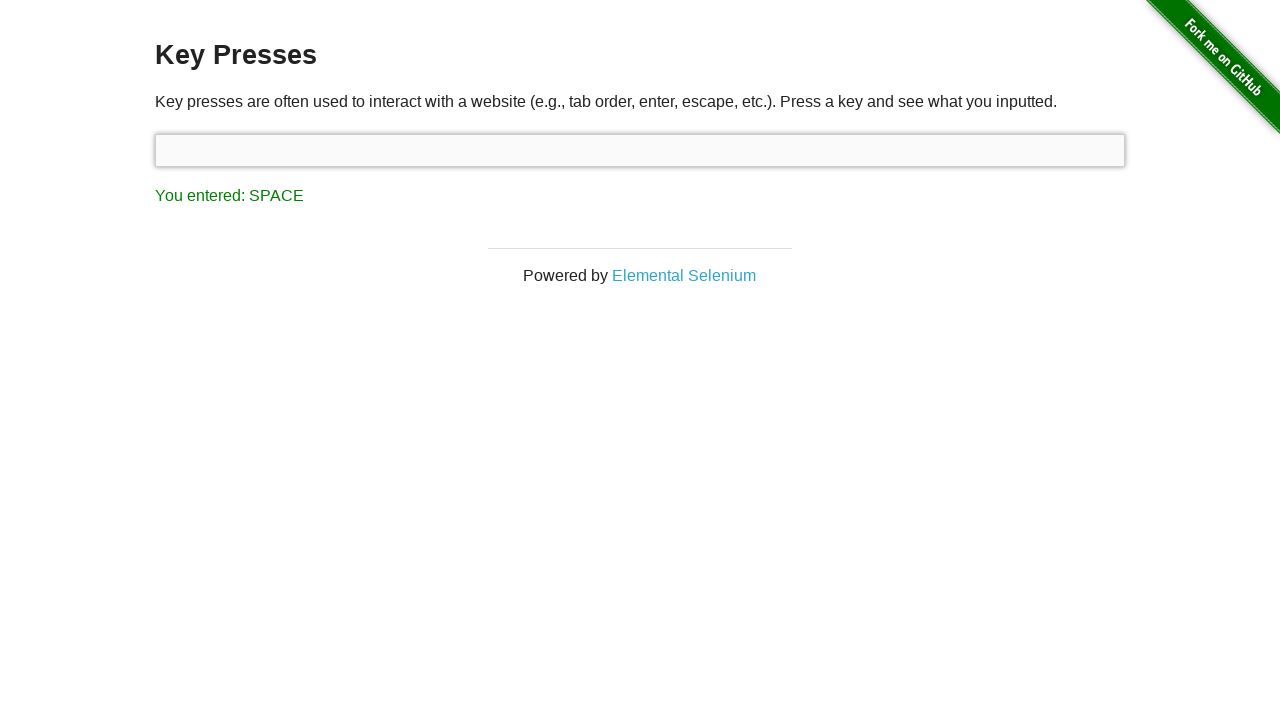

Retrieved result text after SPACE key press
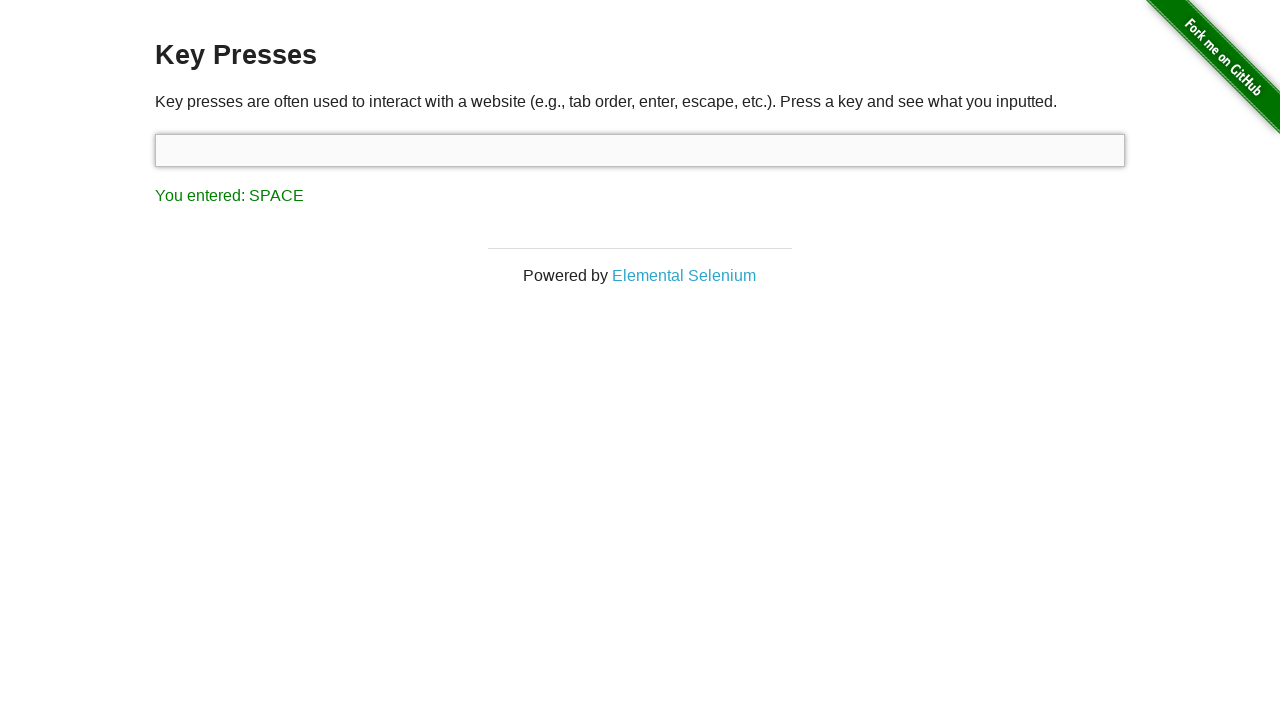

Verified that result text correctly shows 'You entered: SPACE'
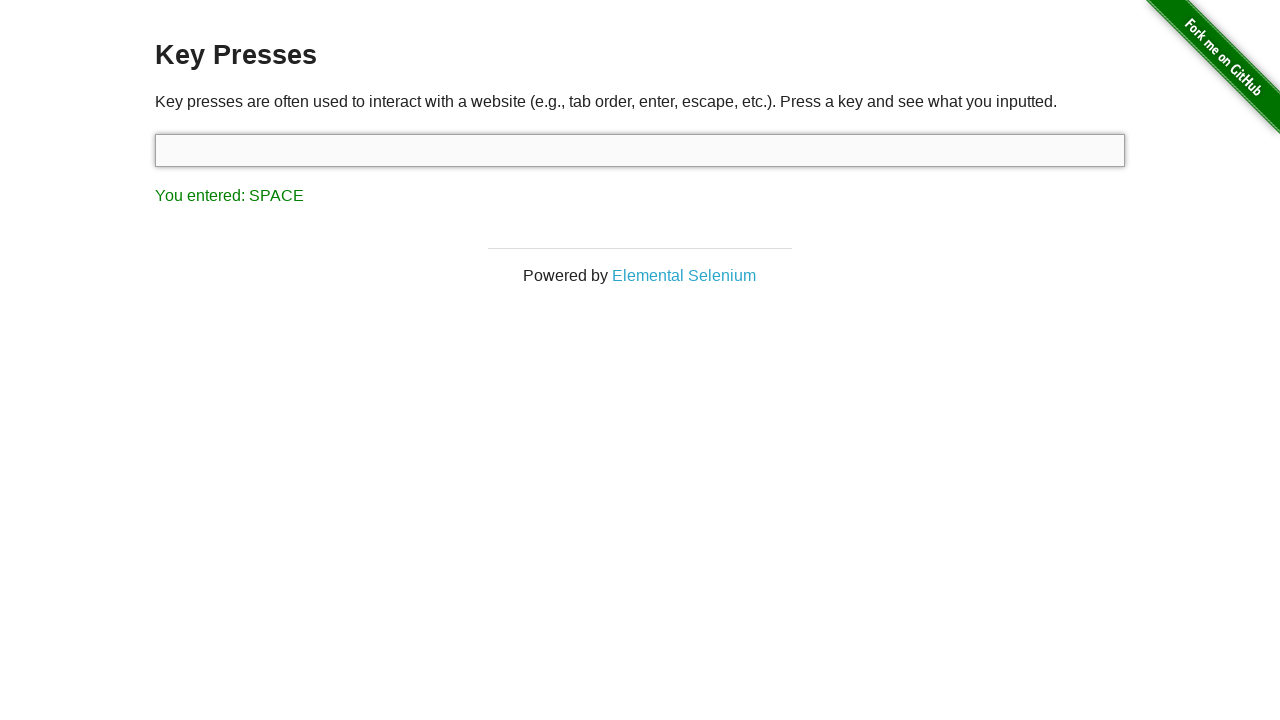

Pressed LEFT arrow key
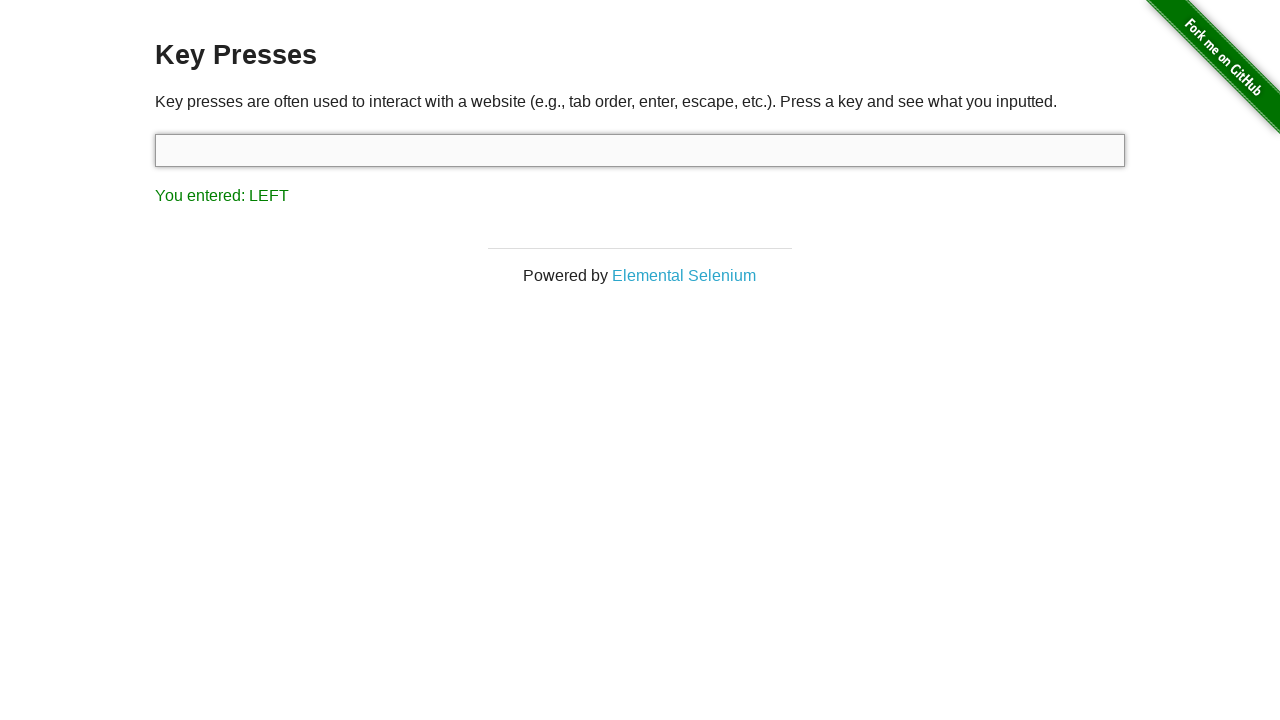

Retrieved result text after LEFT arrow key press
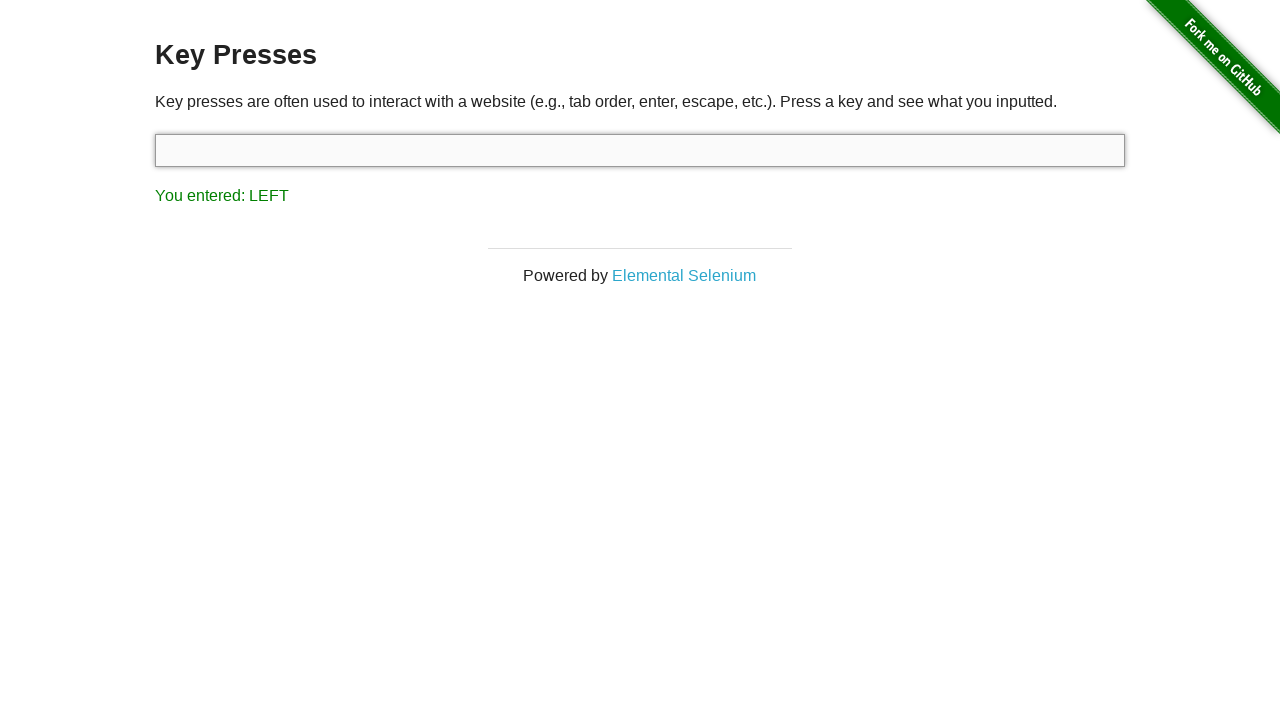

Verified that result text correctly shows 'You entered: LEFT'
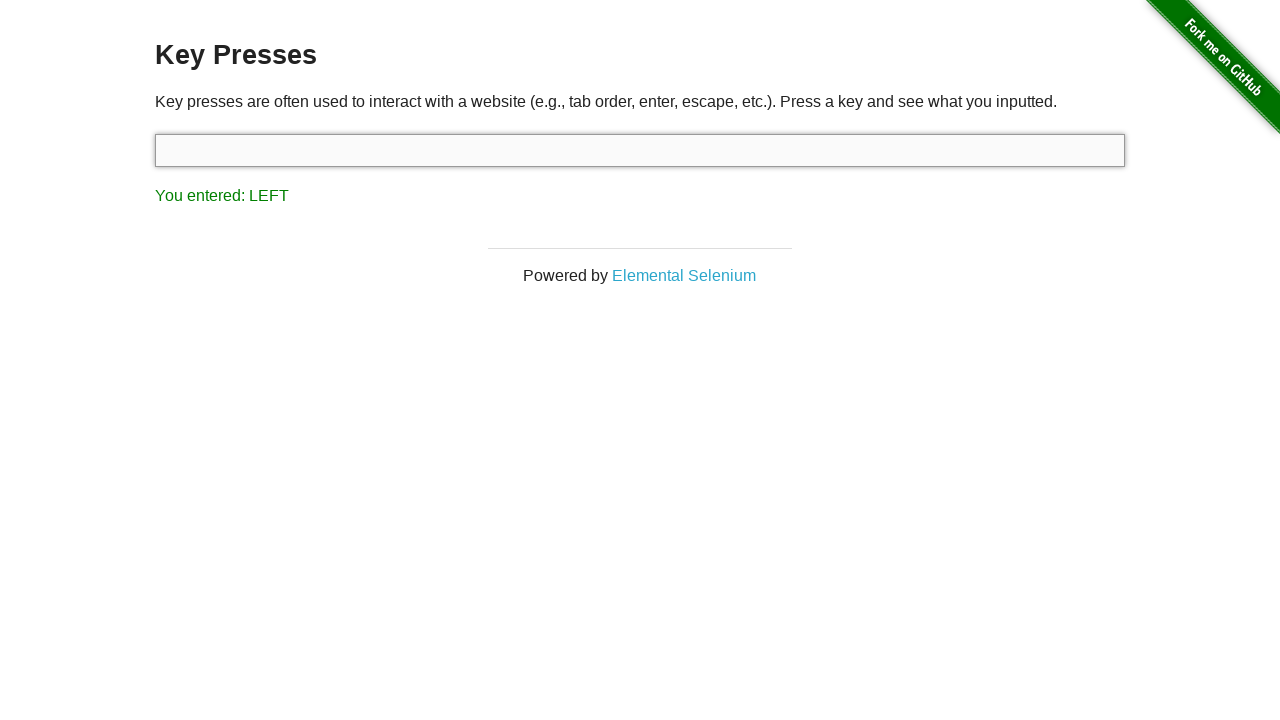

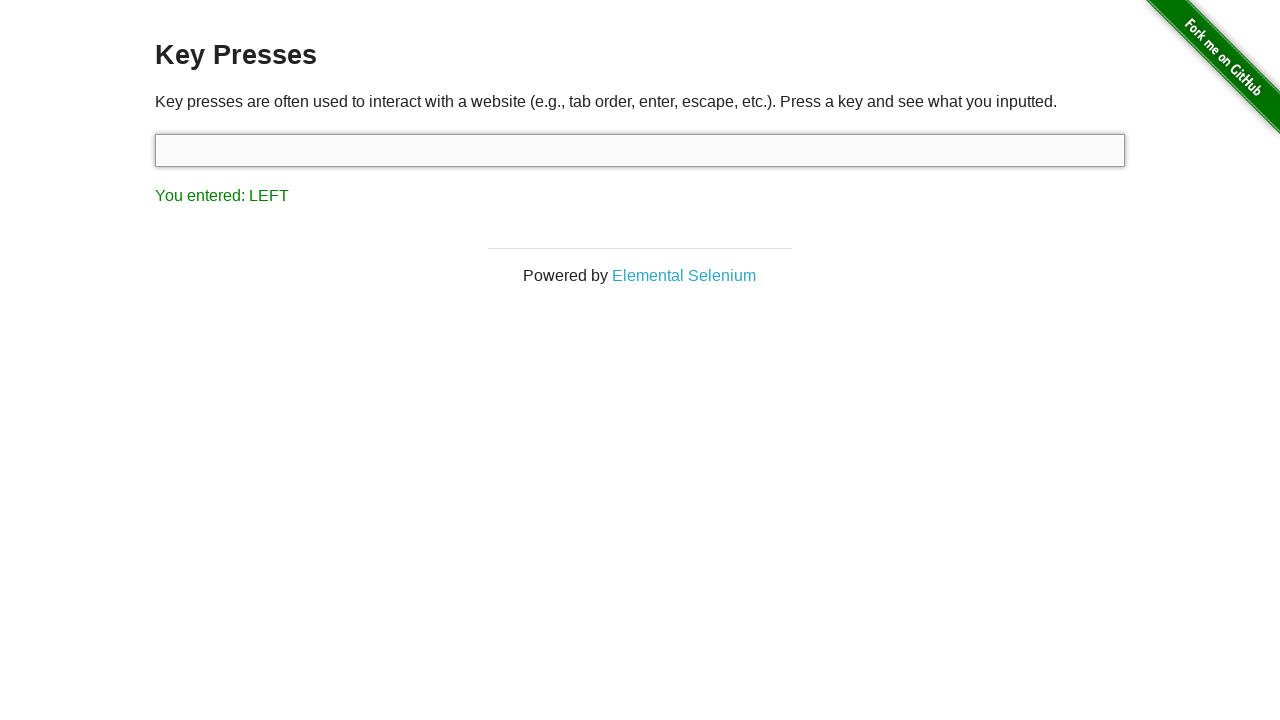